Tests element visibility and enabled state by scrolling to and checking the displayed-text element

Starting URL: https://rahulshettyacademy.com/AutomationPractice/

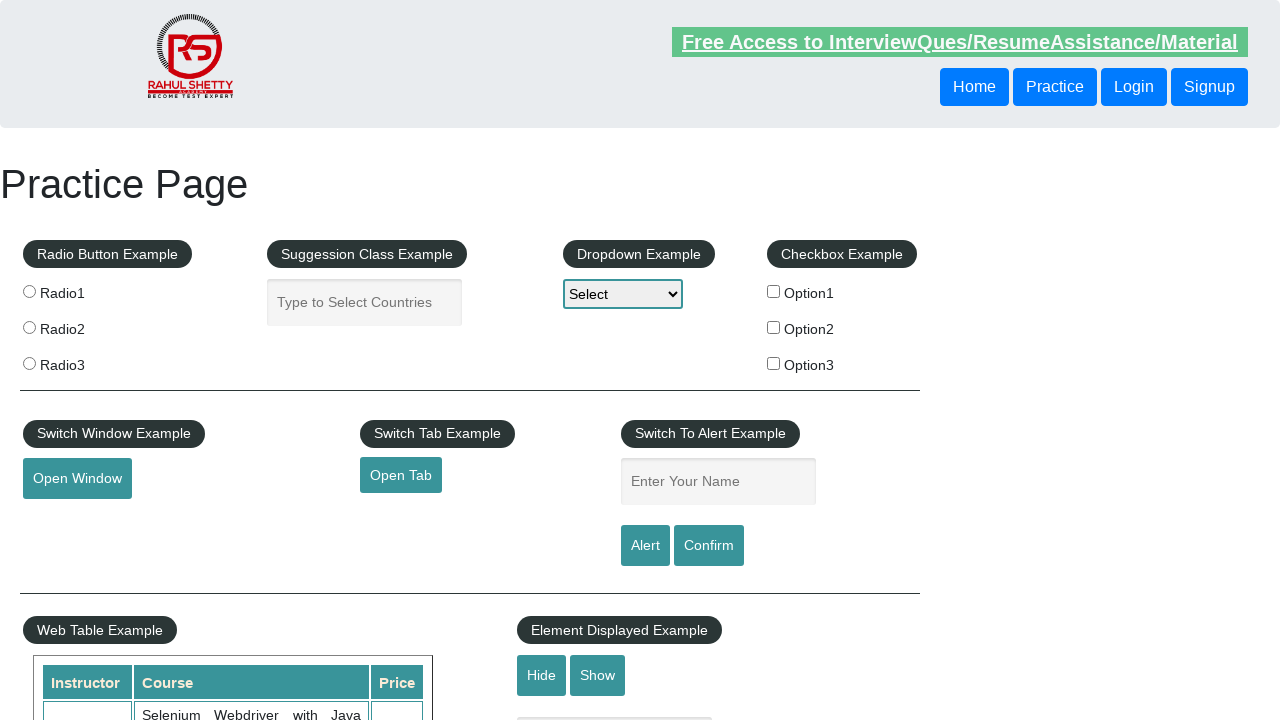

Scrolled down the page by 600 pixels
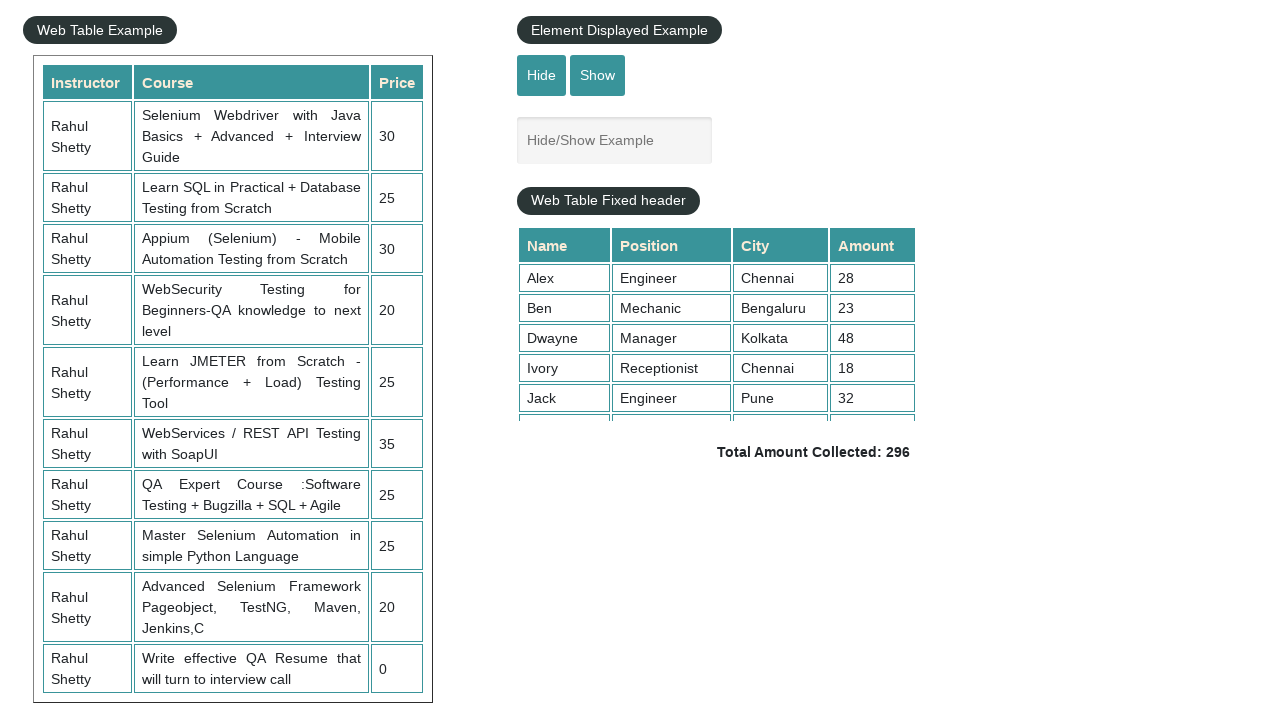

Waited for #displayed-text element to be available
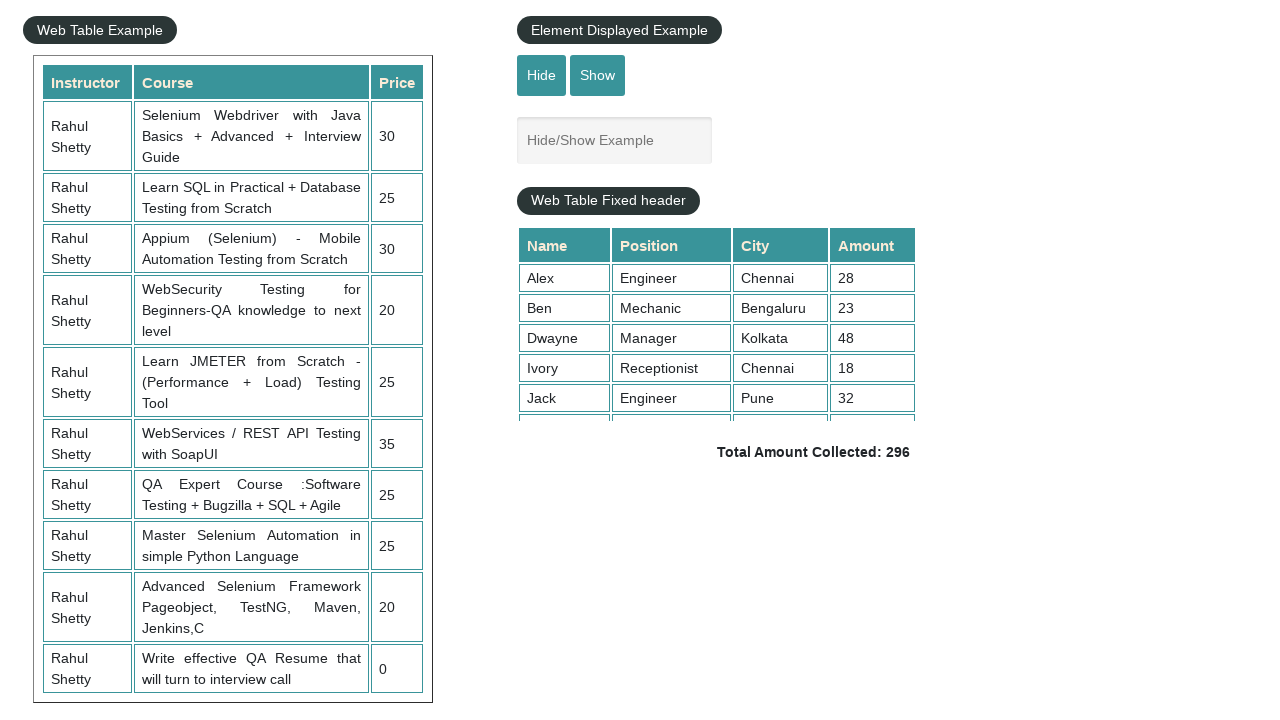

Checked visibility of #displayed-text element: True
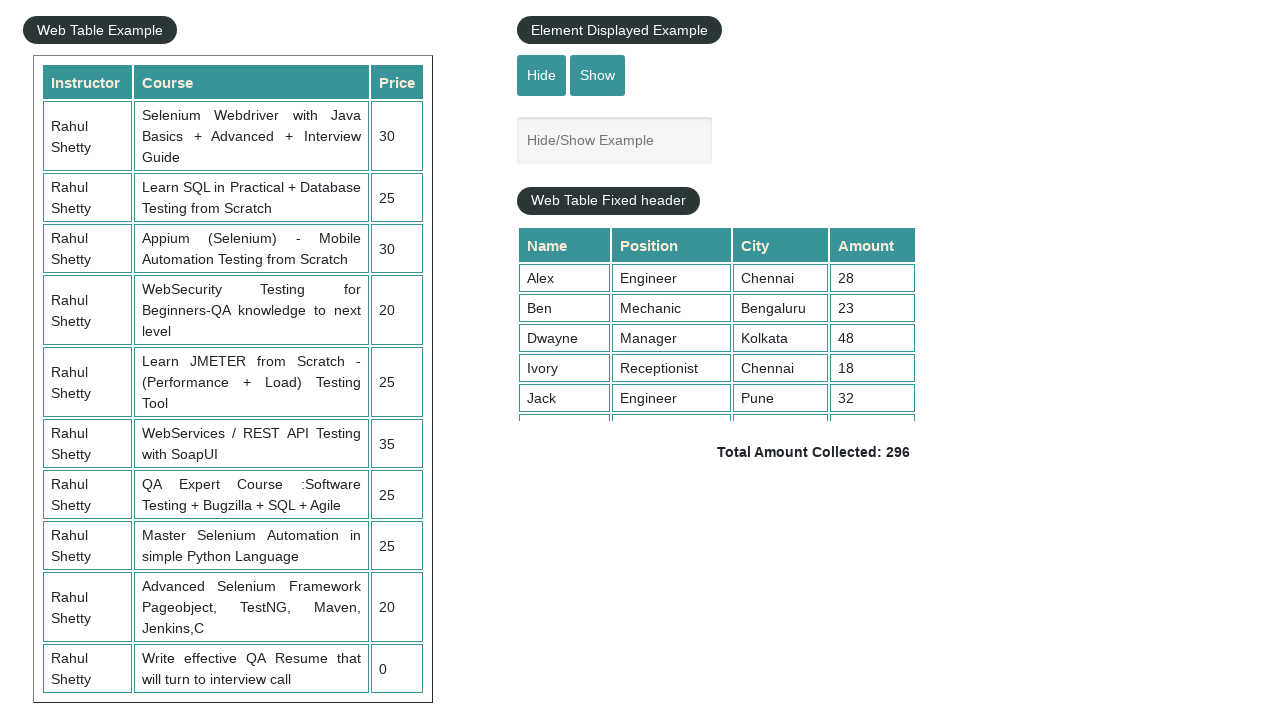

Checked enabled state of #displayed-text element: True
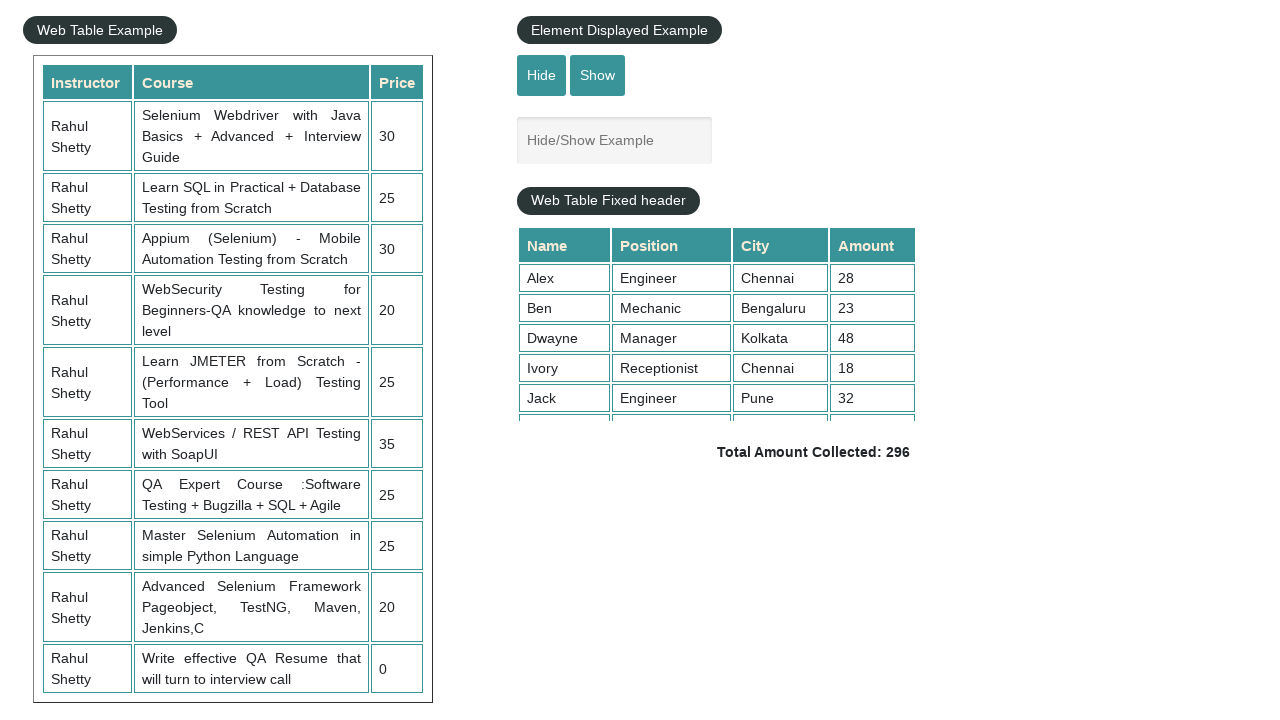

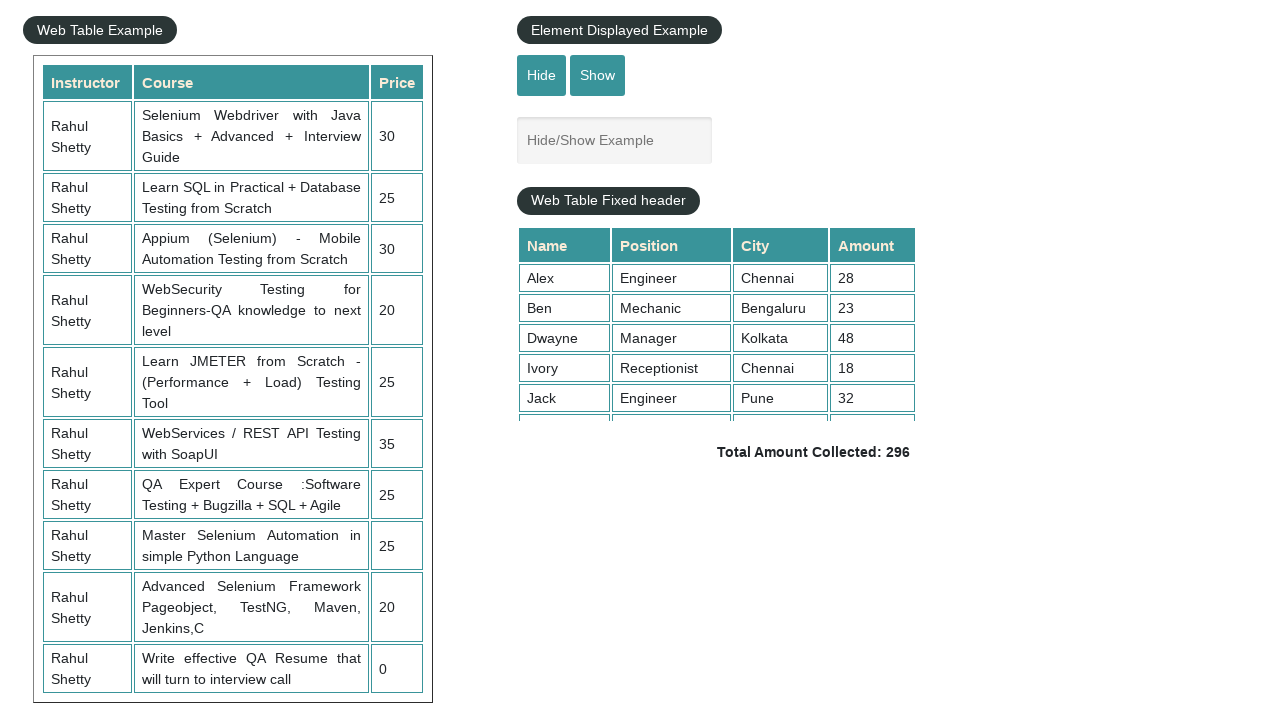